Tests hovering over a link to display a tooltip and verifying the tooltip text

Starting URL: https://demoqa.com/tool-tips

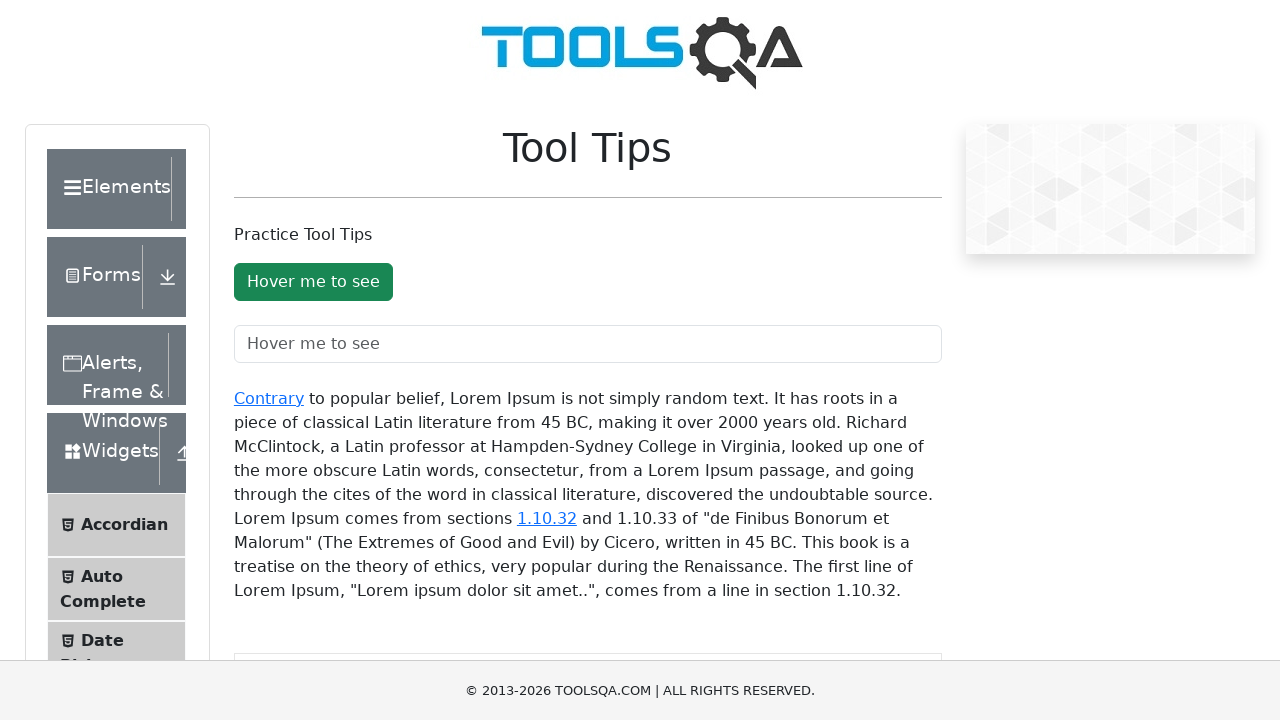

Hovered over the 'Contrary' link to trigger tooltip at (269, 398) on xpath=//a[text()='Contrary']
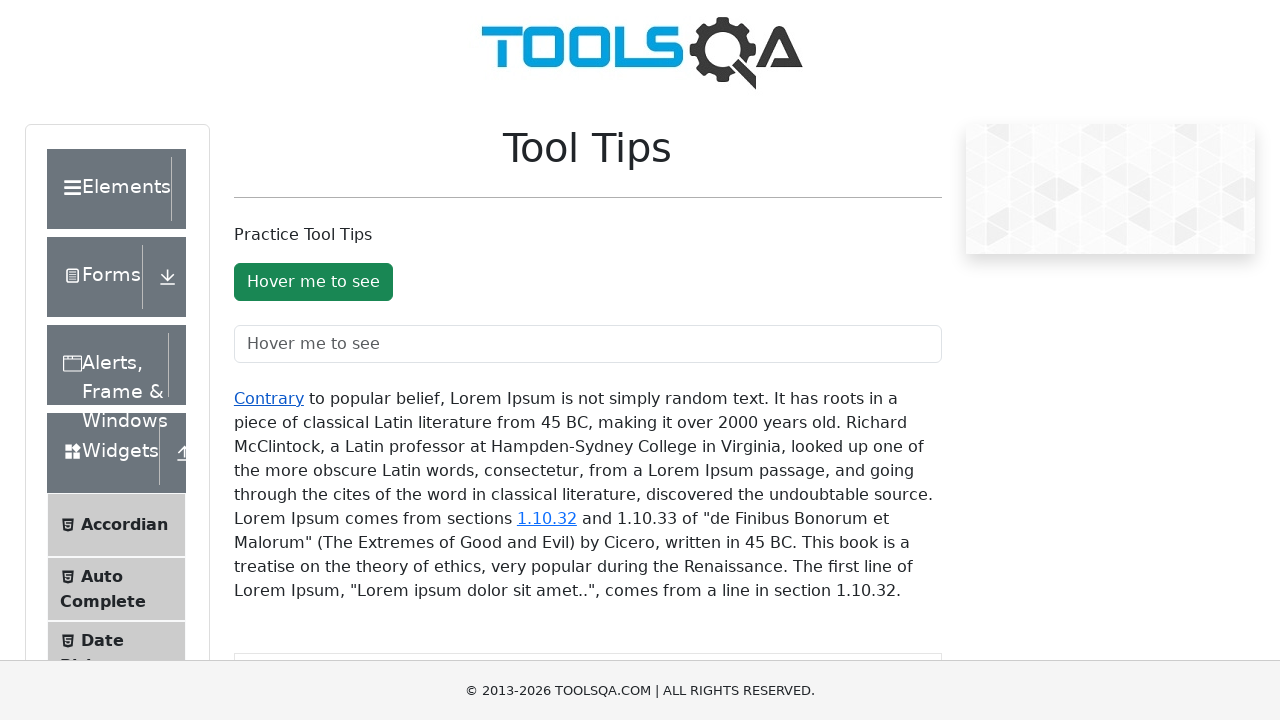

Tooltip became visible
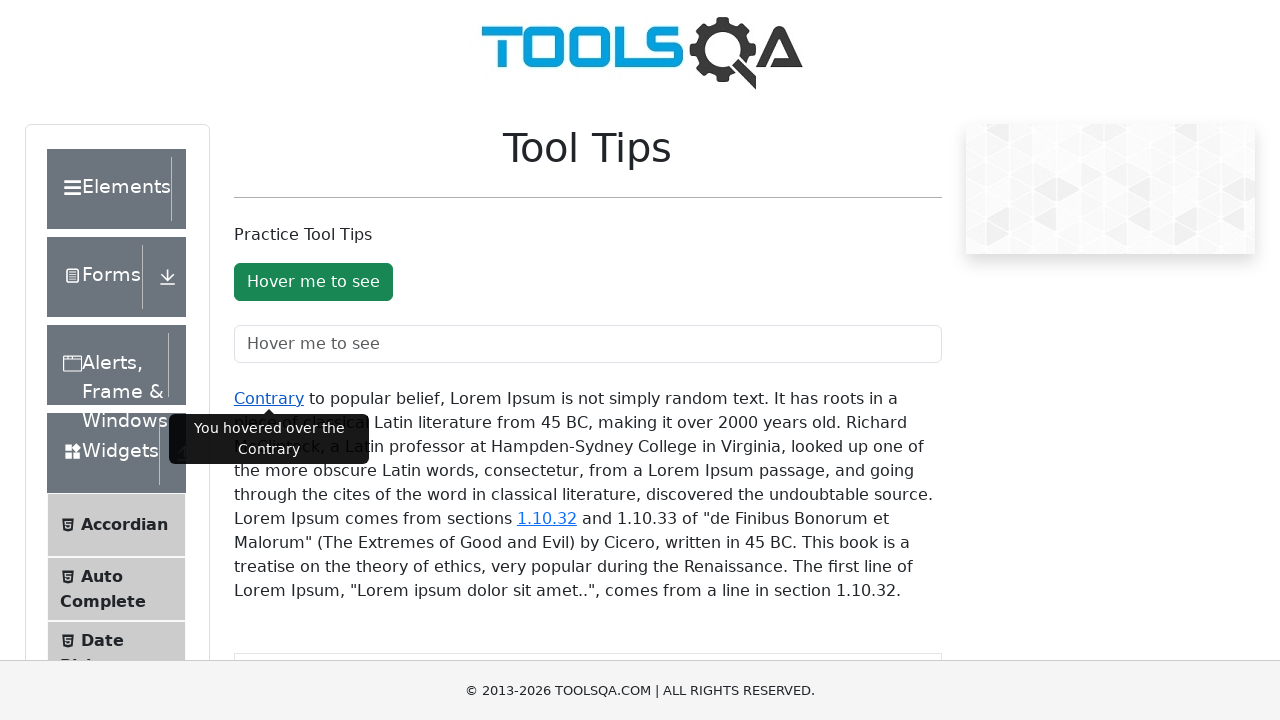

Verified tooltip text matches 'You hovered over the Contrary'
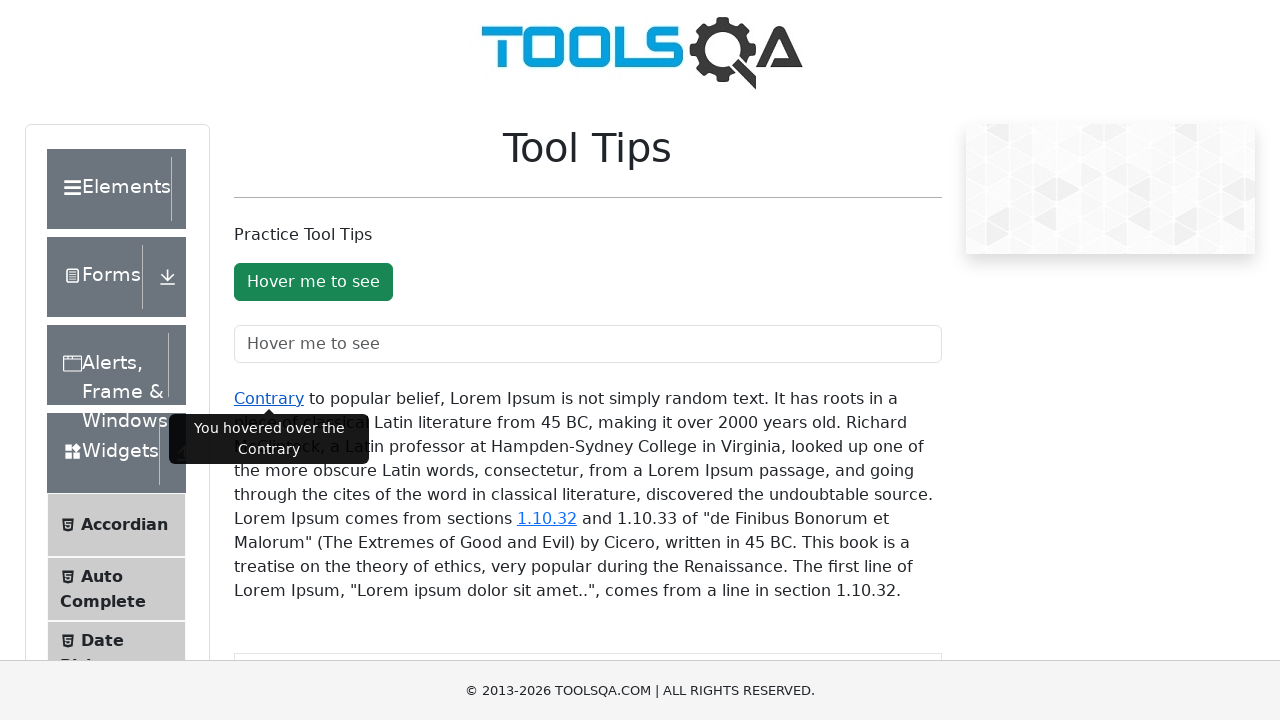

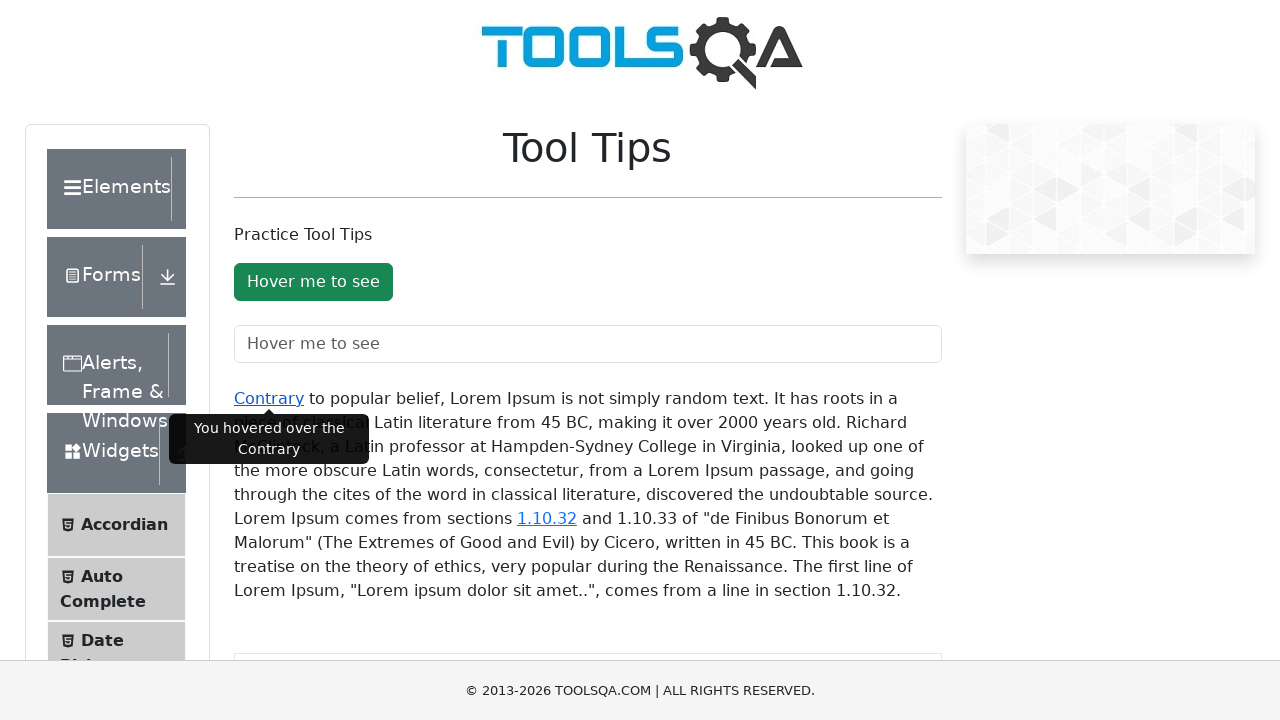